Navigates to a news listing page on Liberty Times Net (LTN) and verifies that news articles with titles and images are displayed.

Starting URL: https://news.ltn.com.tw/list/breakingnews/politics

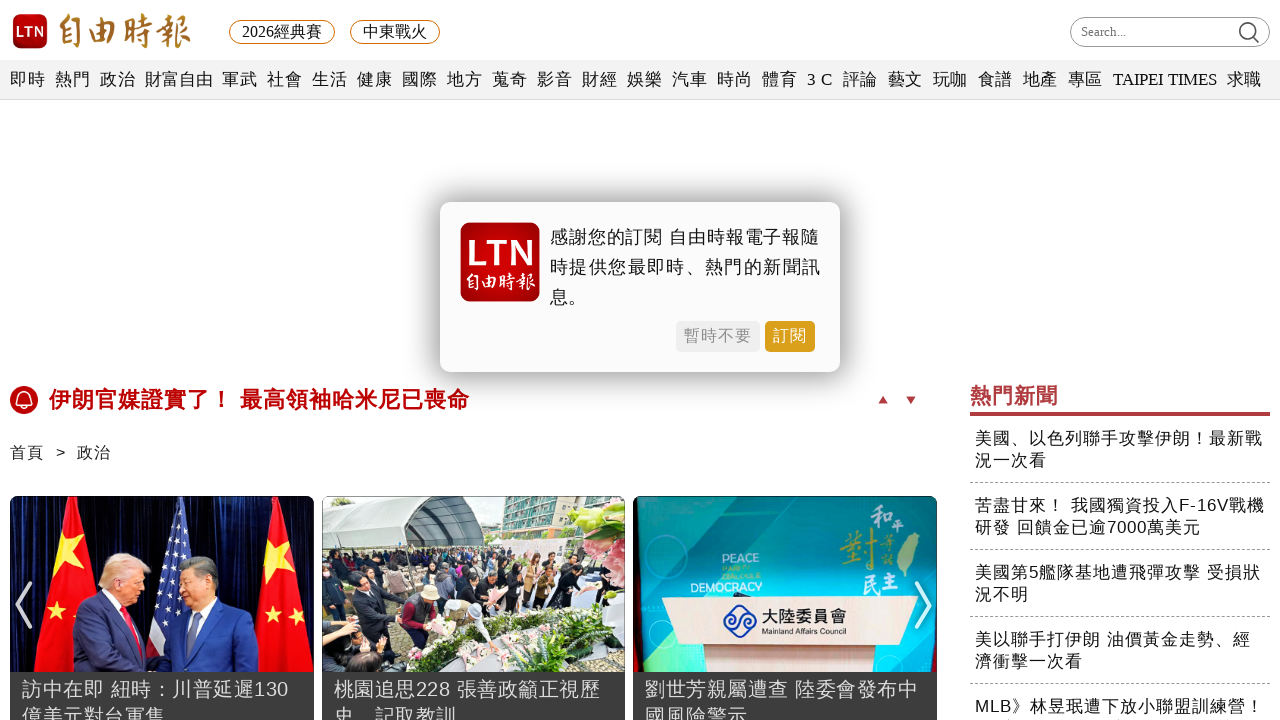

Waited for news article titles to load
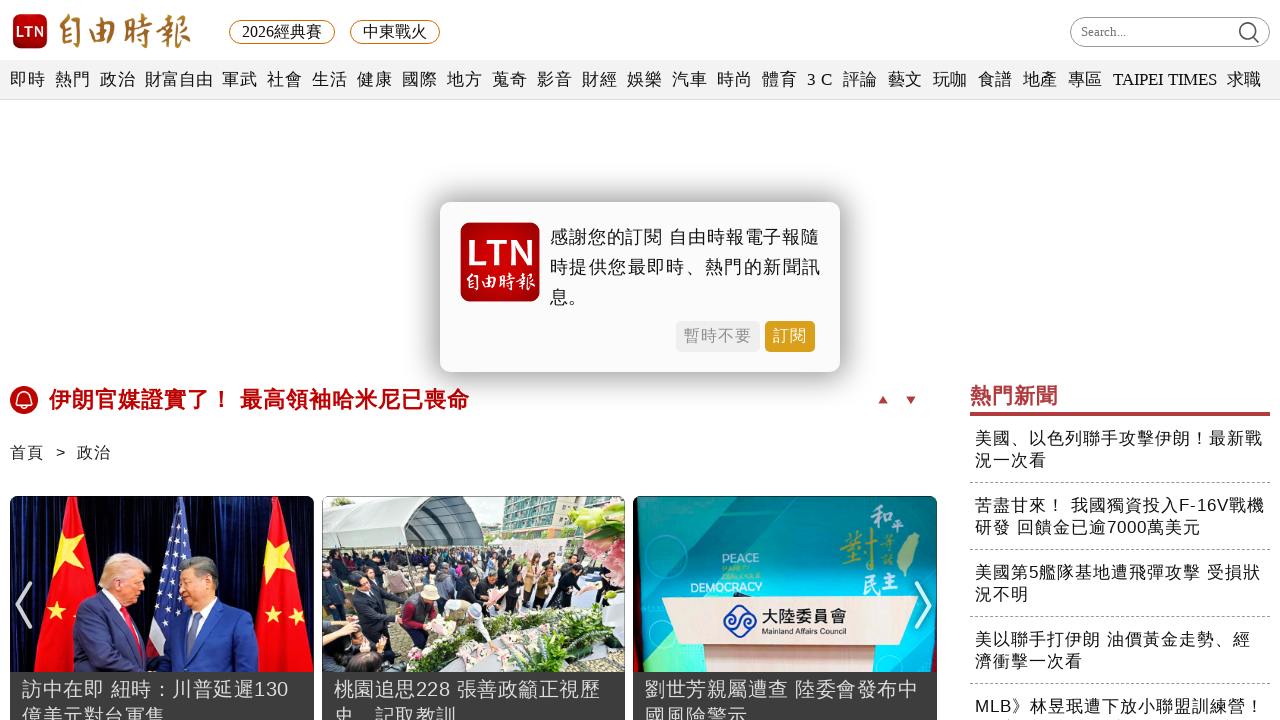

Waited for news images to load
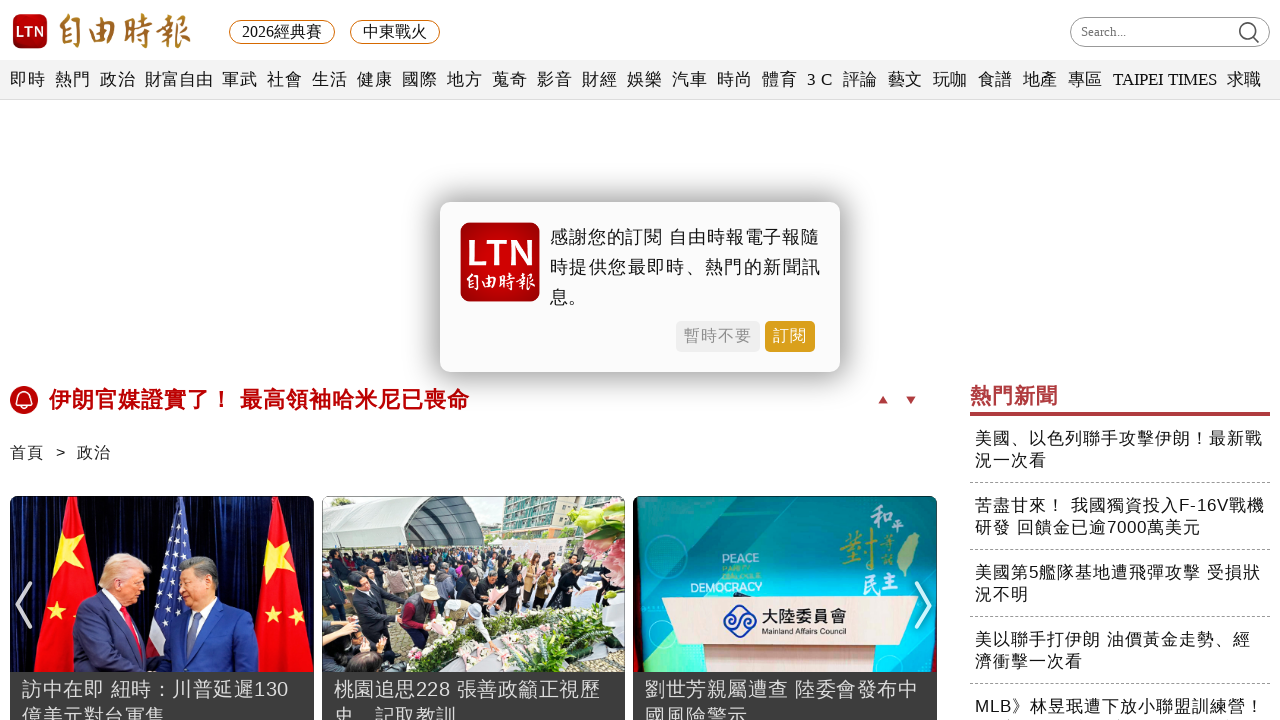

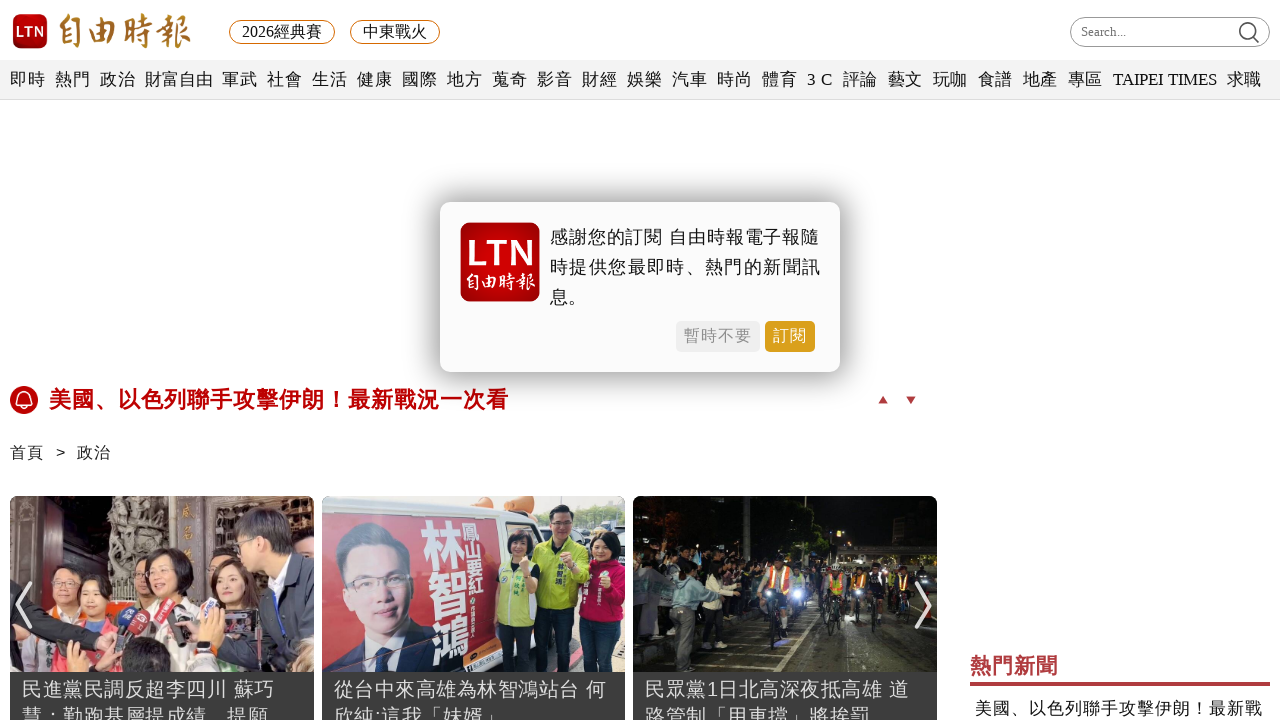